Tests that all main menu items are displayed correctly

Starting URL: https://demoqa.com/elements

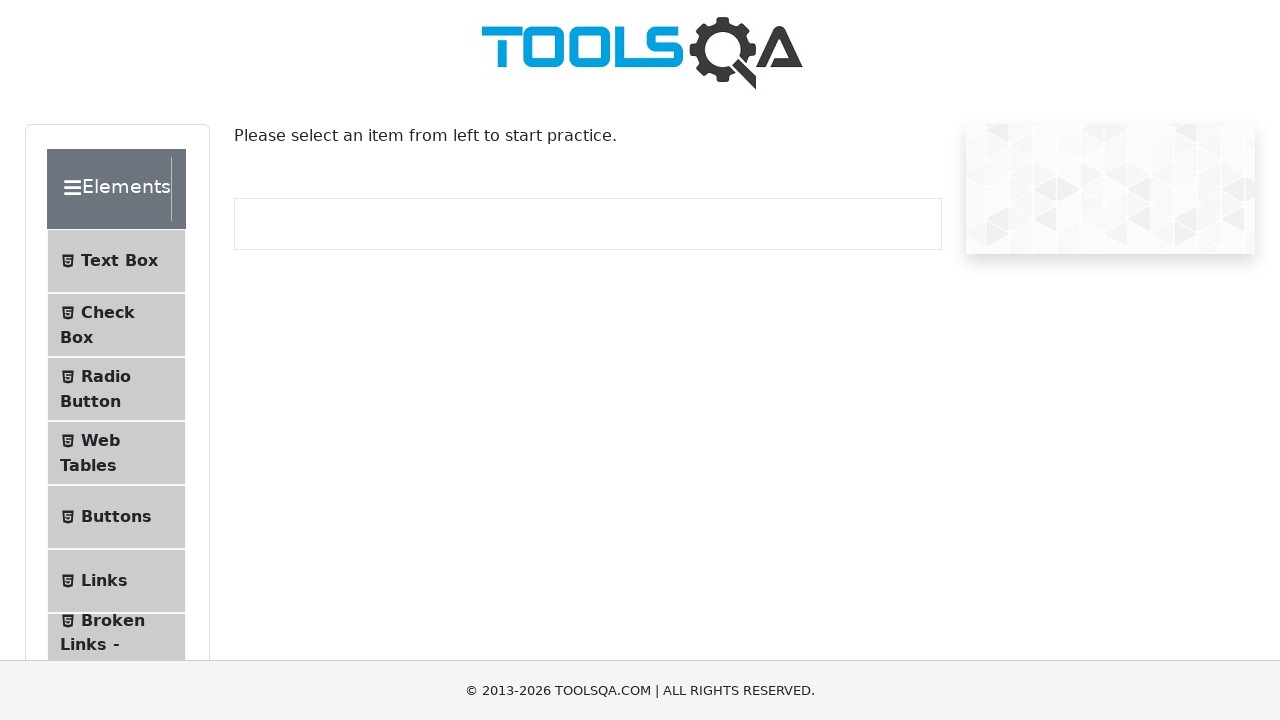

Clicked on Widgets section at (103, 387) on internal:text="Widgets"i
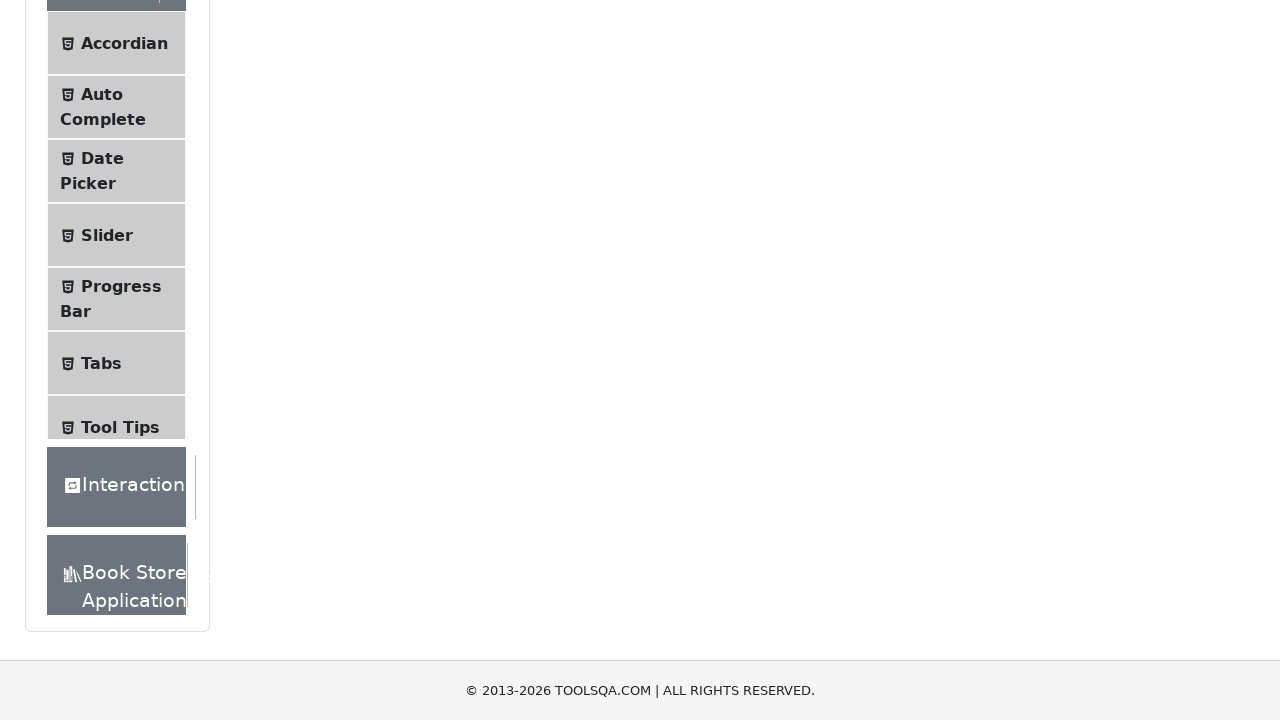

Clicked on Menu item at (105, 331) on internal:text="Menu"s
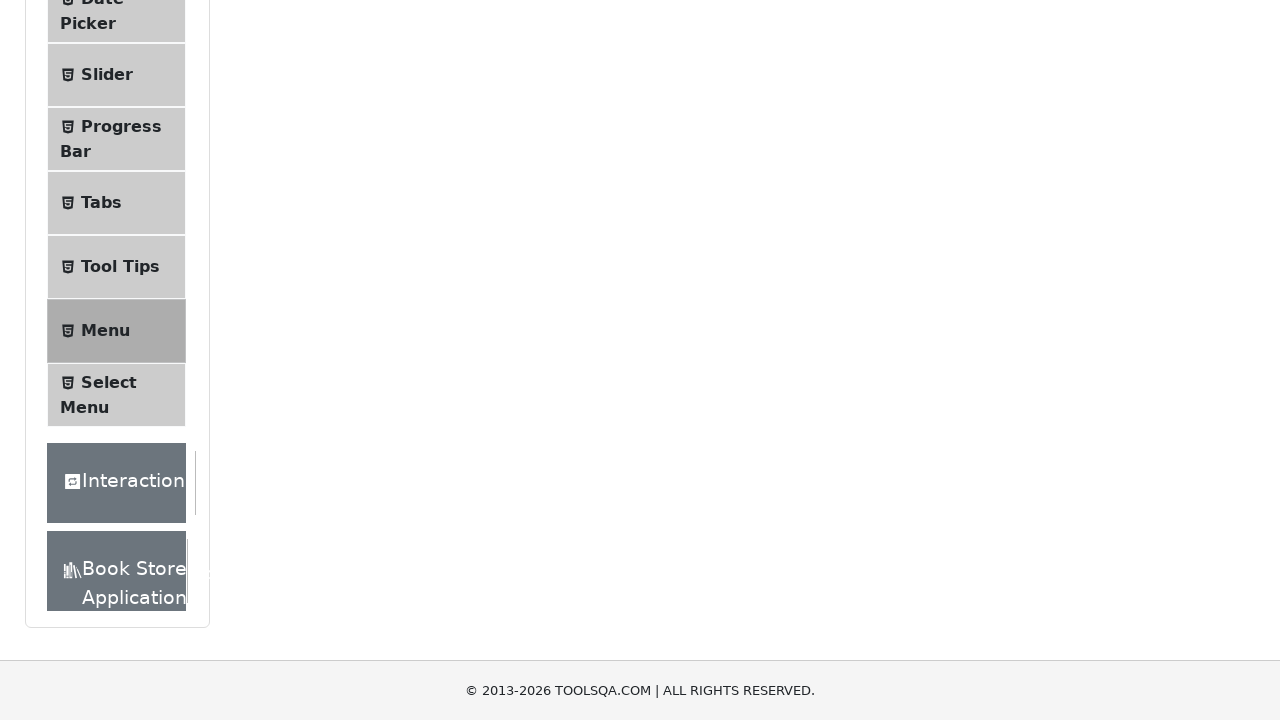

Menu items loaded and became visible
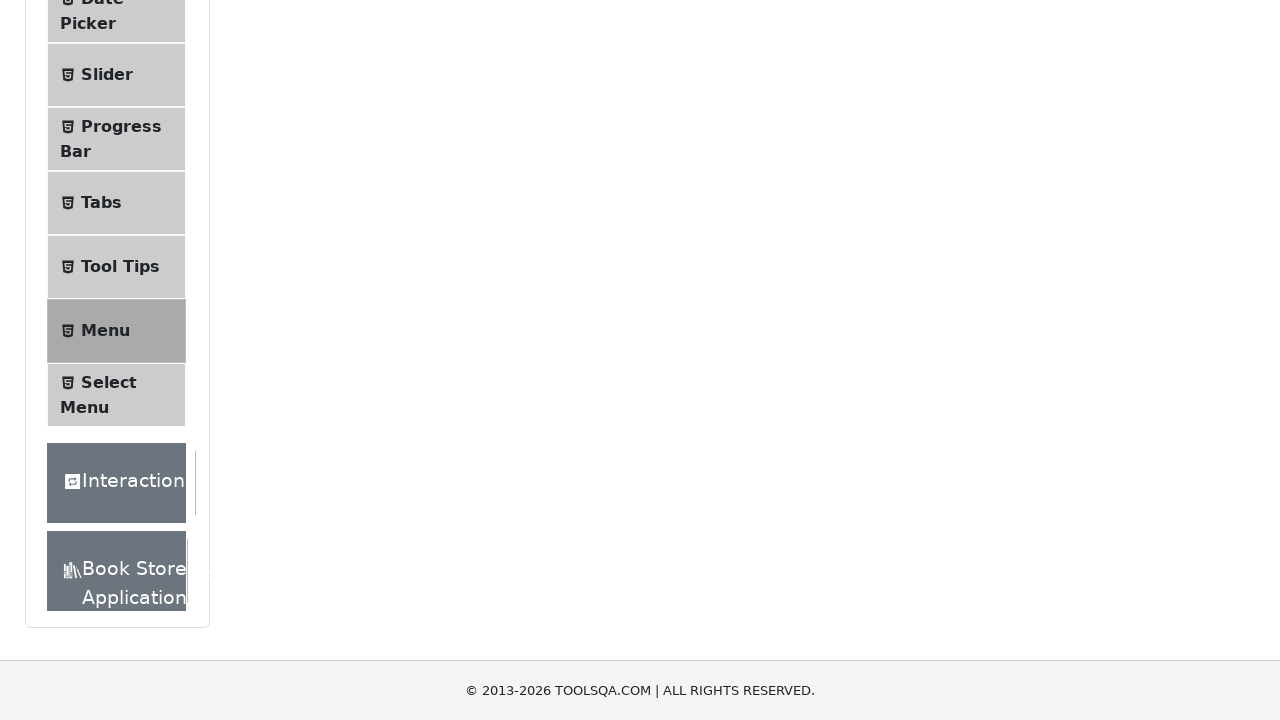

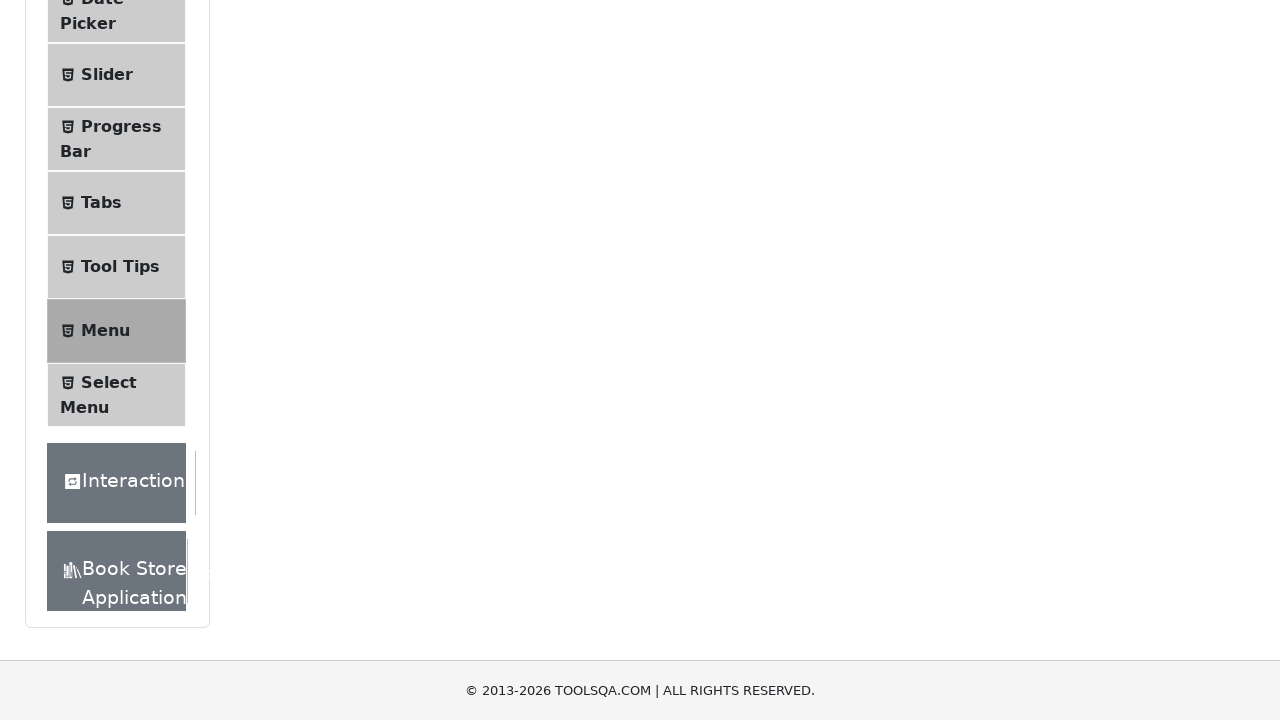